Clicks on the Basic Auth link from the home page

Starting URL: https://the-internet.herokuapp.com

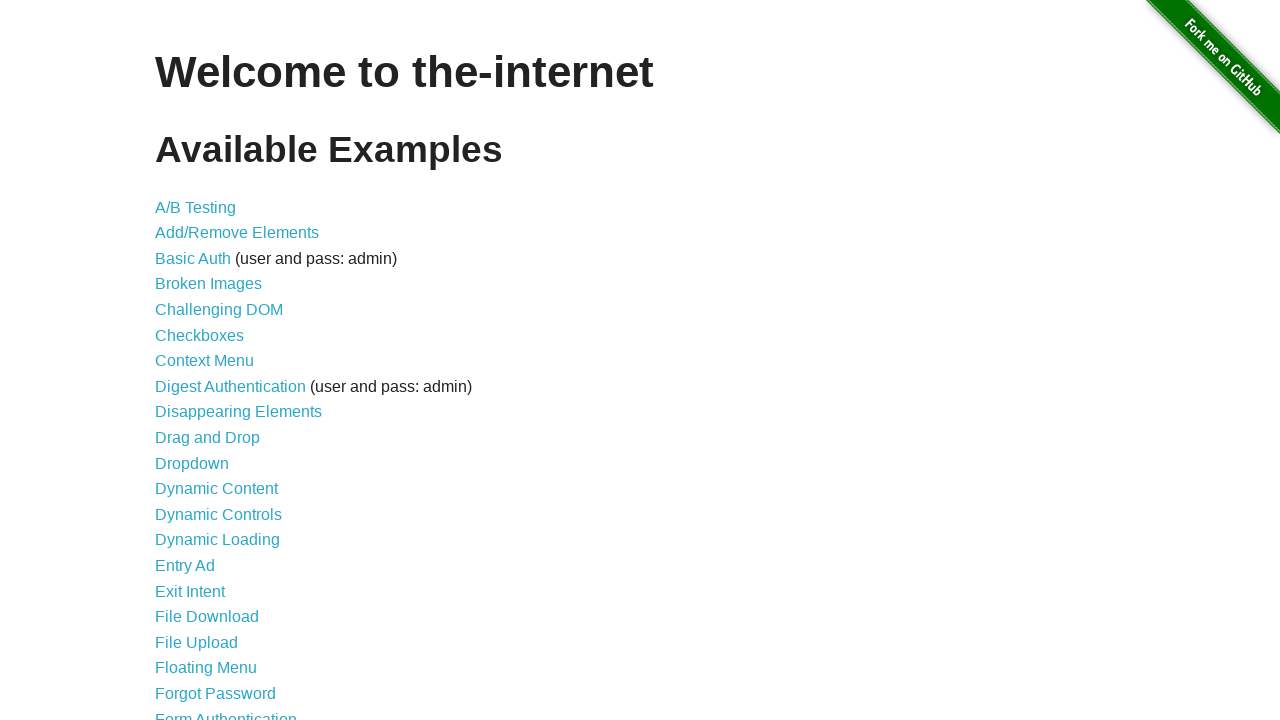

Navigated to the-internet.herokuapp.com home page
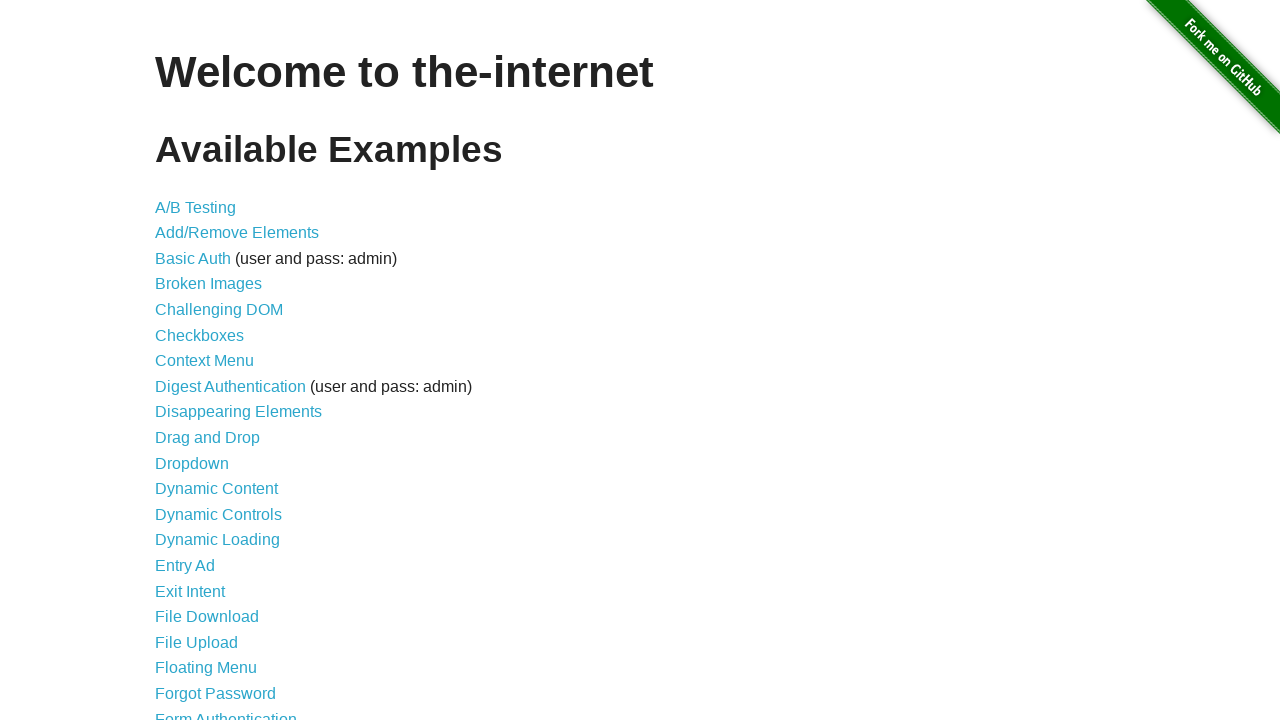

Clicked on the Basic Auth link at (193, 258) on text=Basic Auth
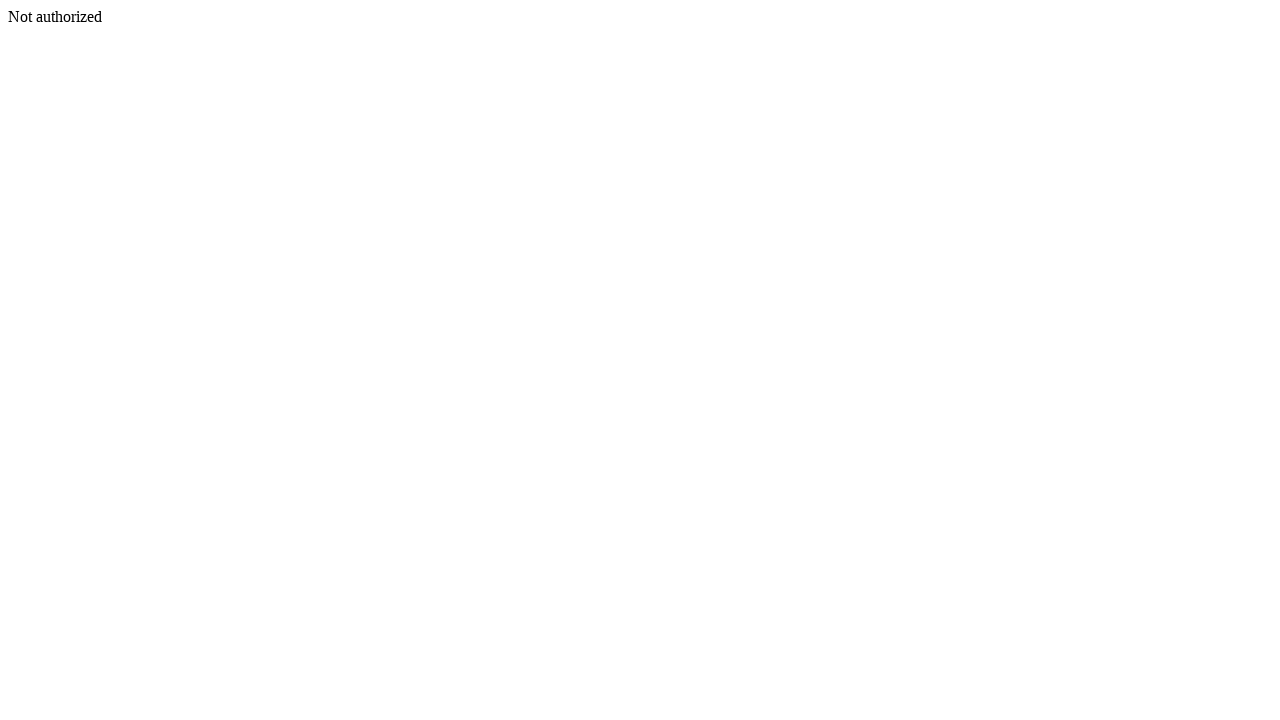

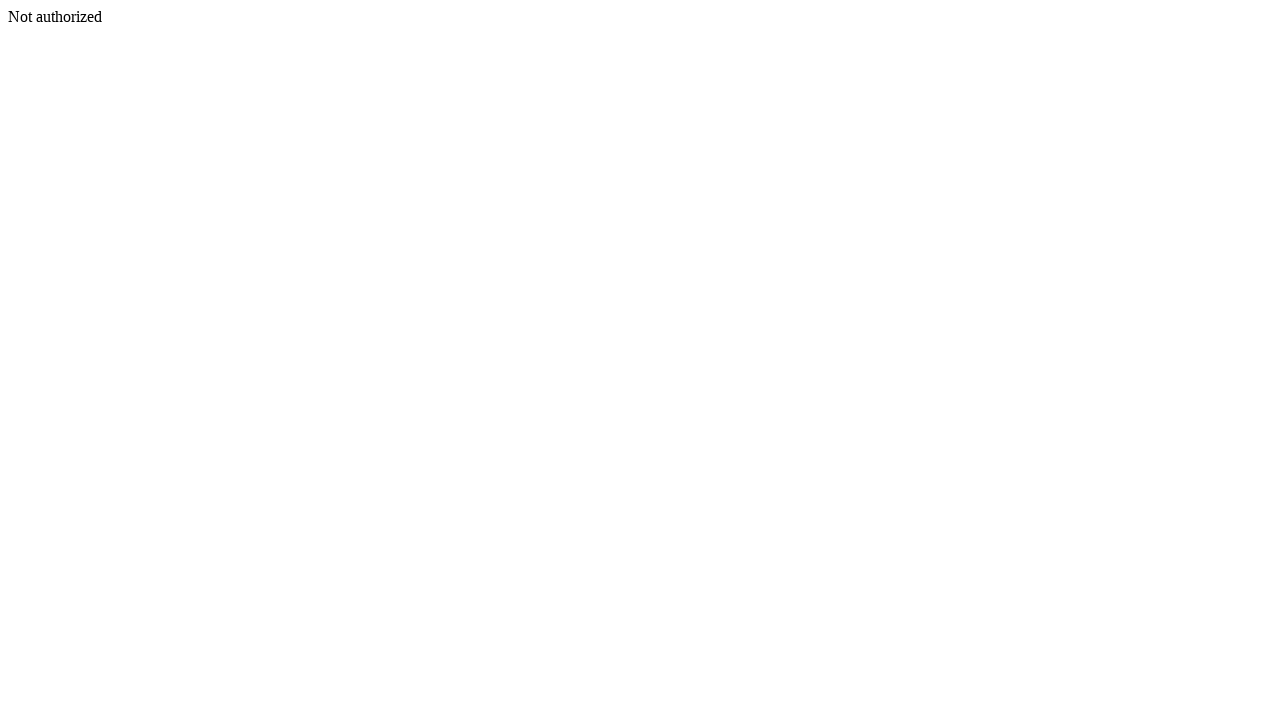